Tests the prompt alert by entering a name and accepting, then verifying the result message displays the entered name

Starting URL: https://demoqa.com/alerts

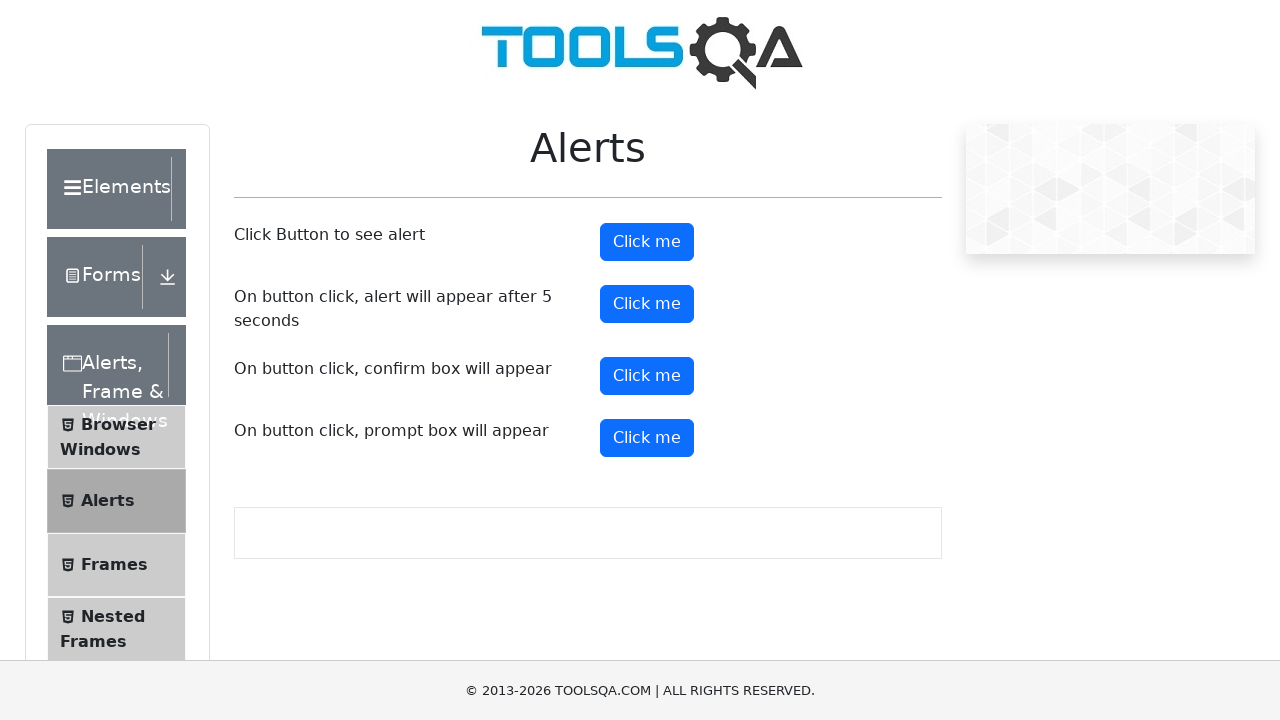

Set up dialog handler to accept prompt with name 'Eliana'
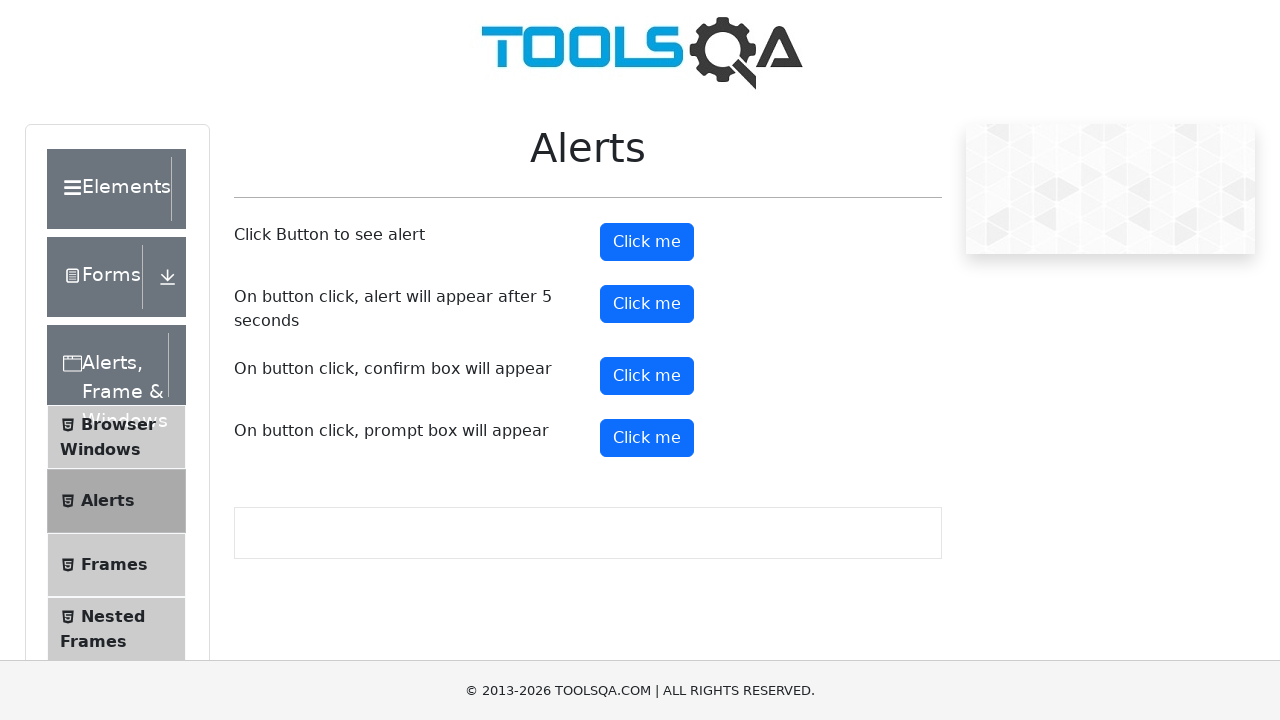

Clicked prompt alert button at (647, 438) on #promtButton
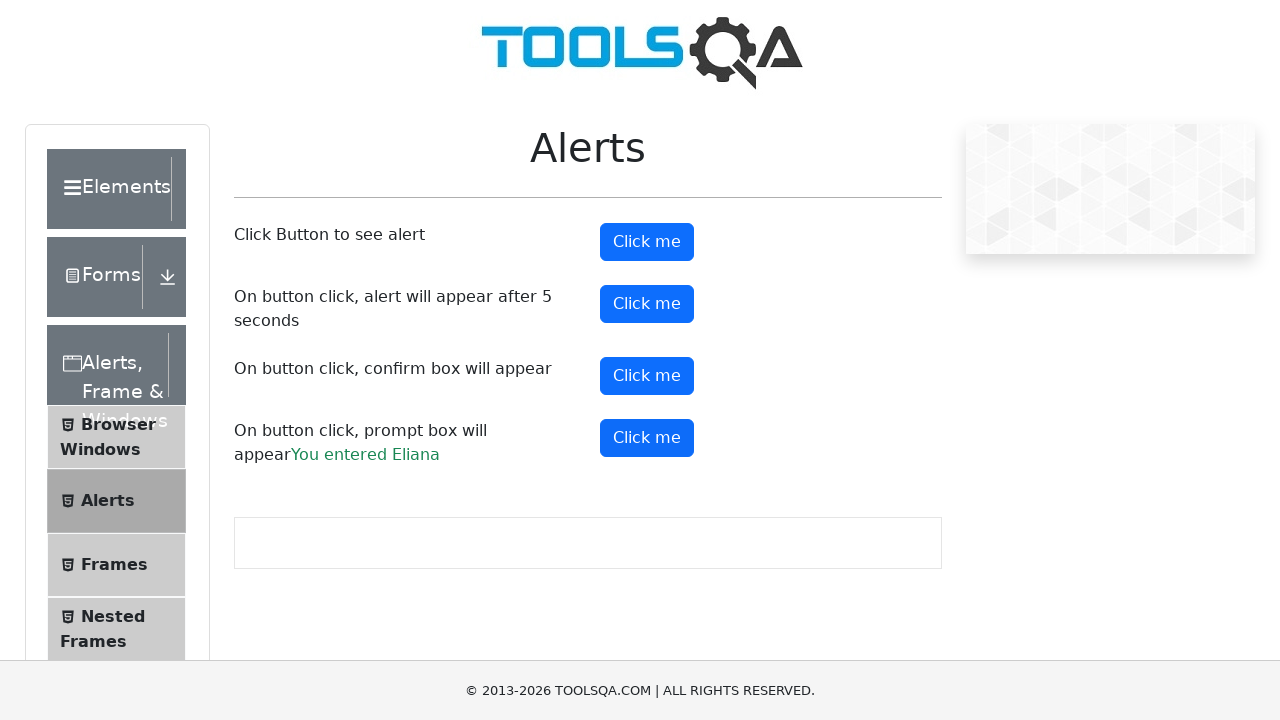

Prompt result message appeared with entered name
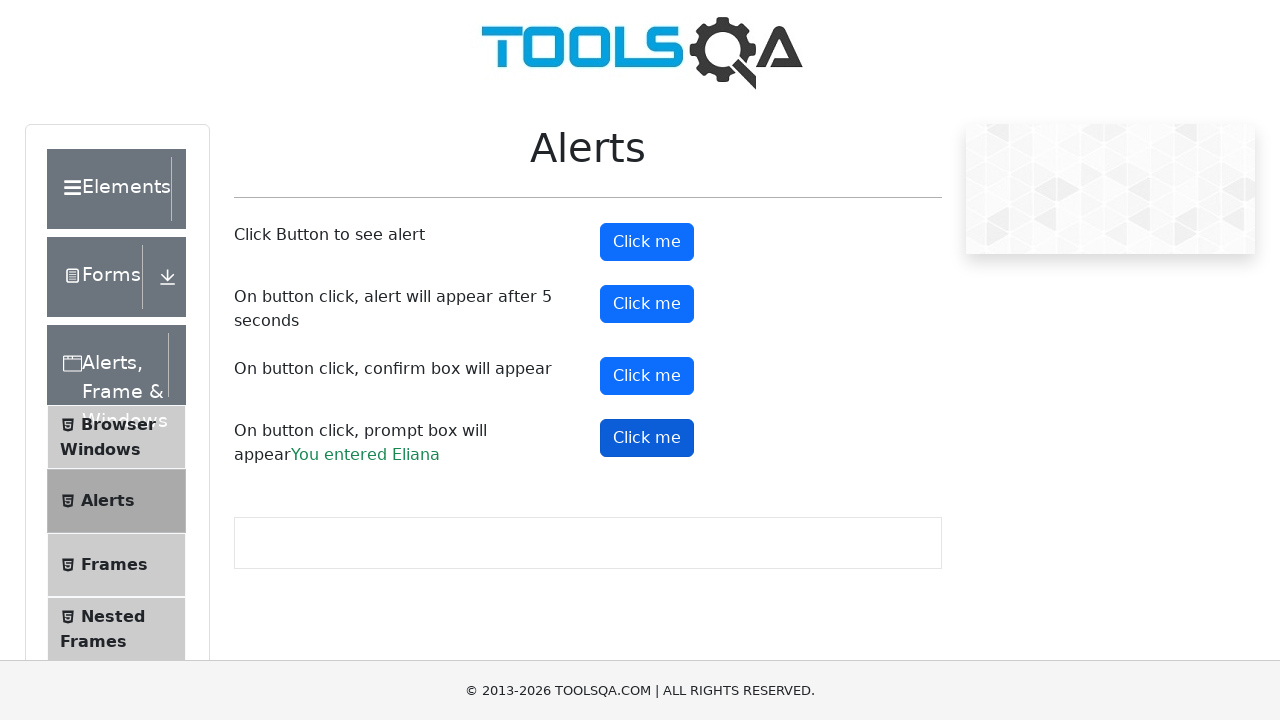

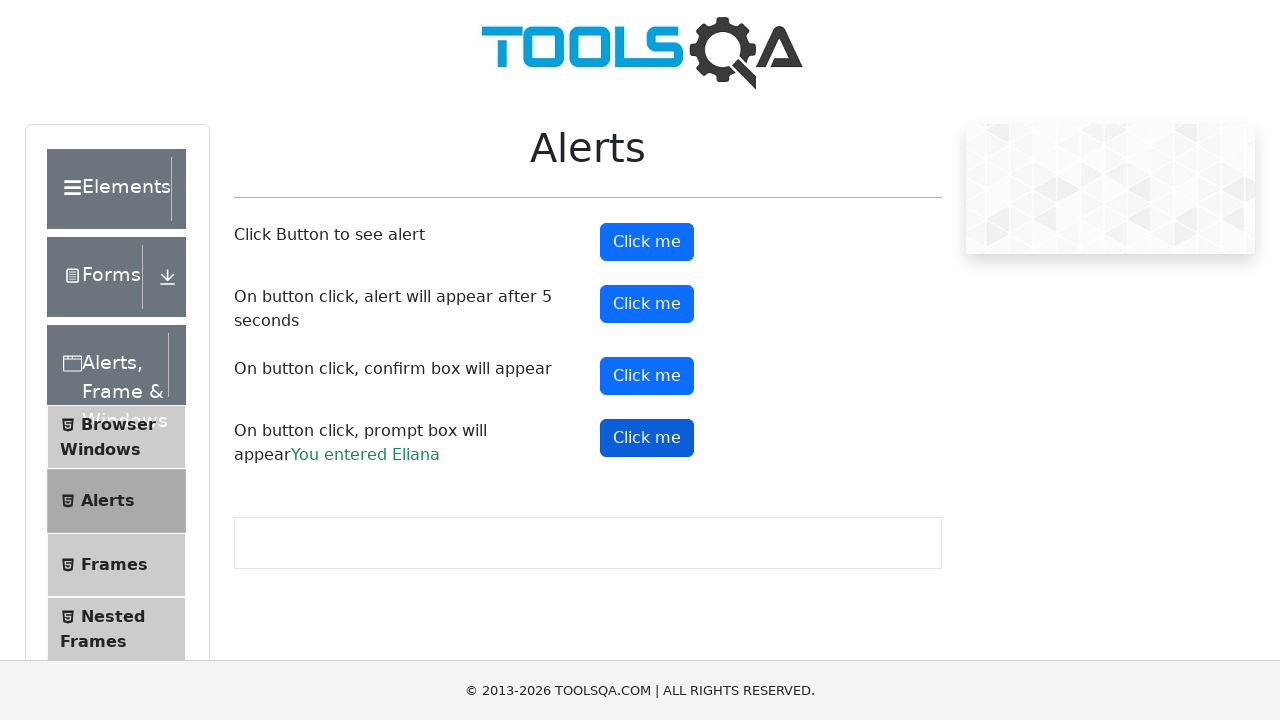